Tests checkbox functionality by finding and clicking the checkbox with value option3

Starting URL: https://rahulshettyacademy.com/AutomationPractice/

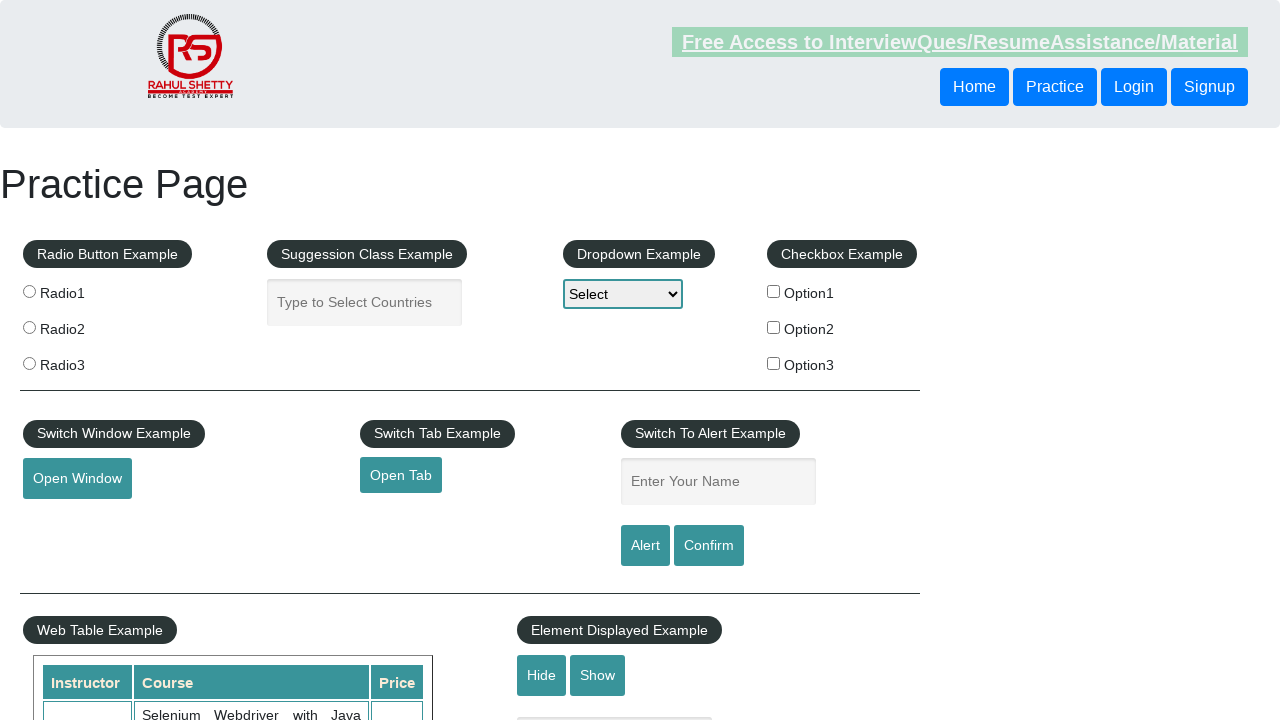

Located all checkboxes on the page
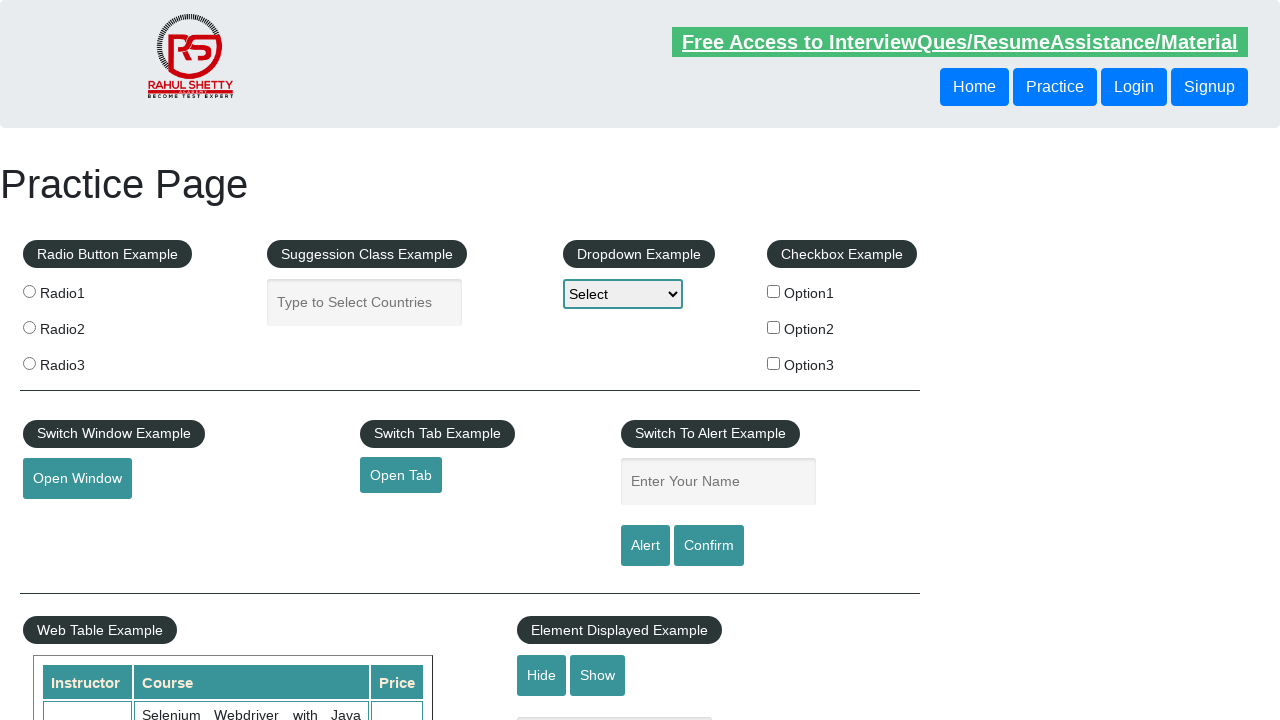

Clicked checkbox with value 'option3' at (774, 363) on xpath=//input[@type='checkbox'] >> nth=2
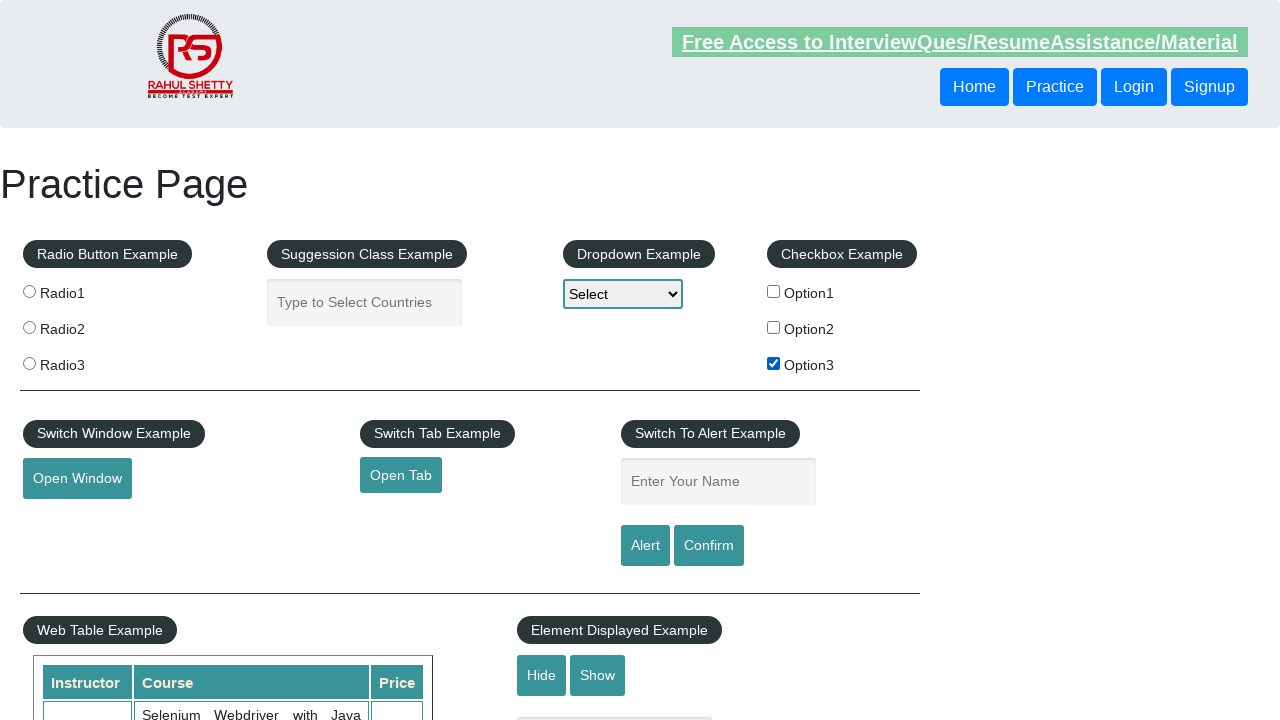

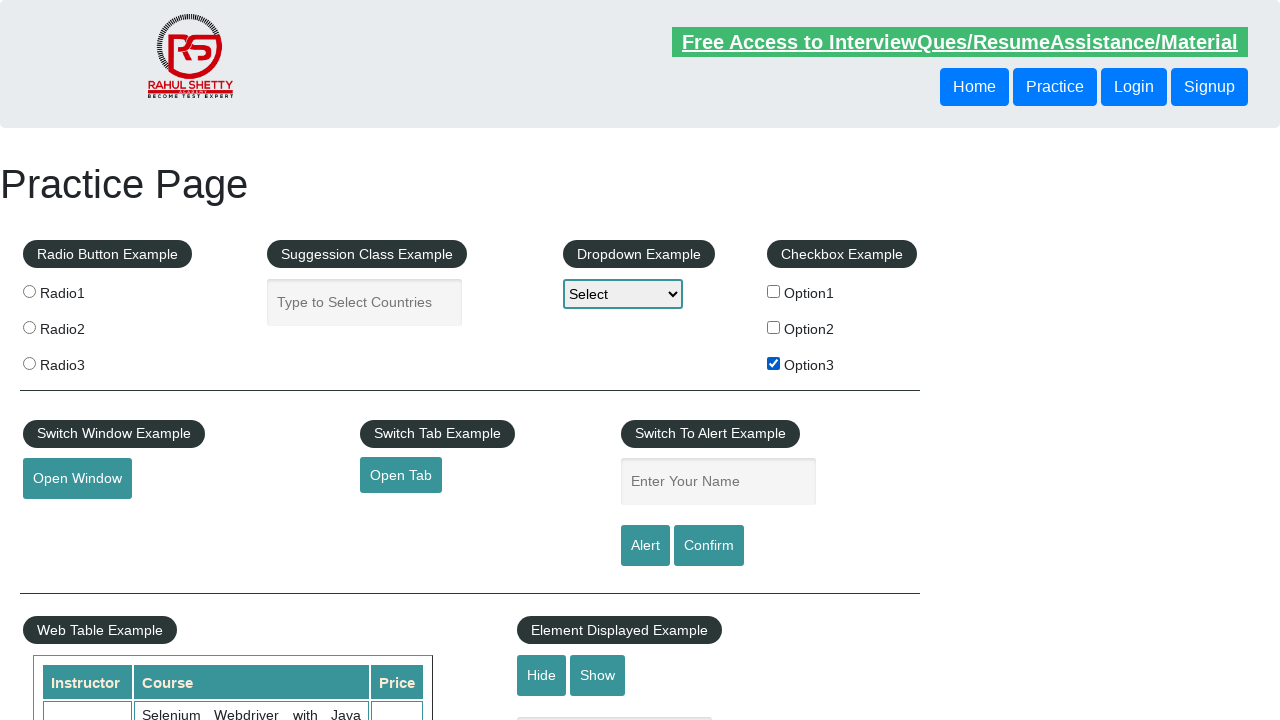